Tests DuckDuckGo search functionality by entering "peso saludable" (healthy weight) query and submitting the search form, then verifying the page title contains the search term

Starting URL: https://duckduckgo.com/

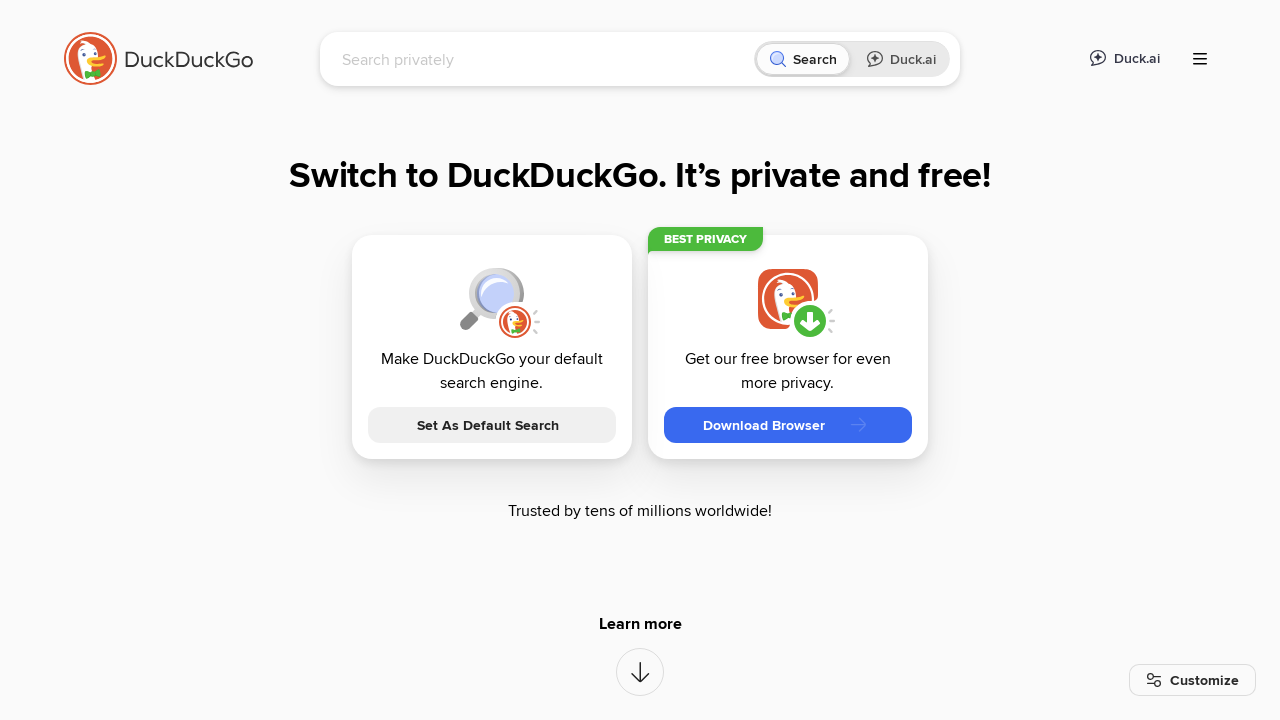

Filled search box with 'peso saludable' query on input[name='q']
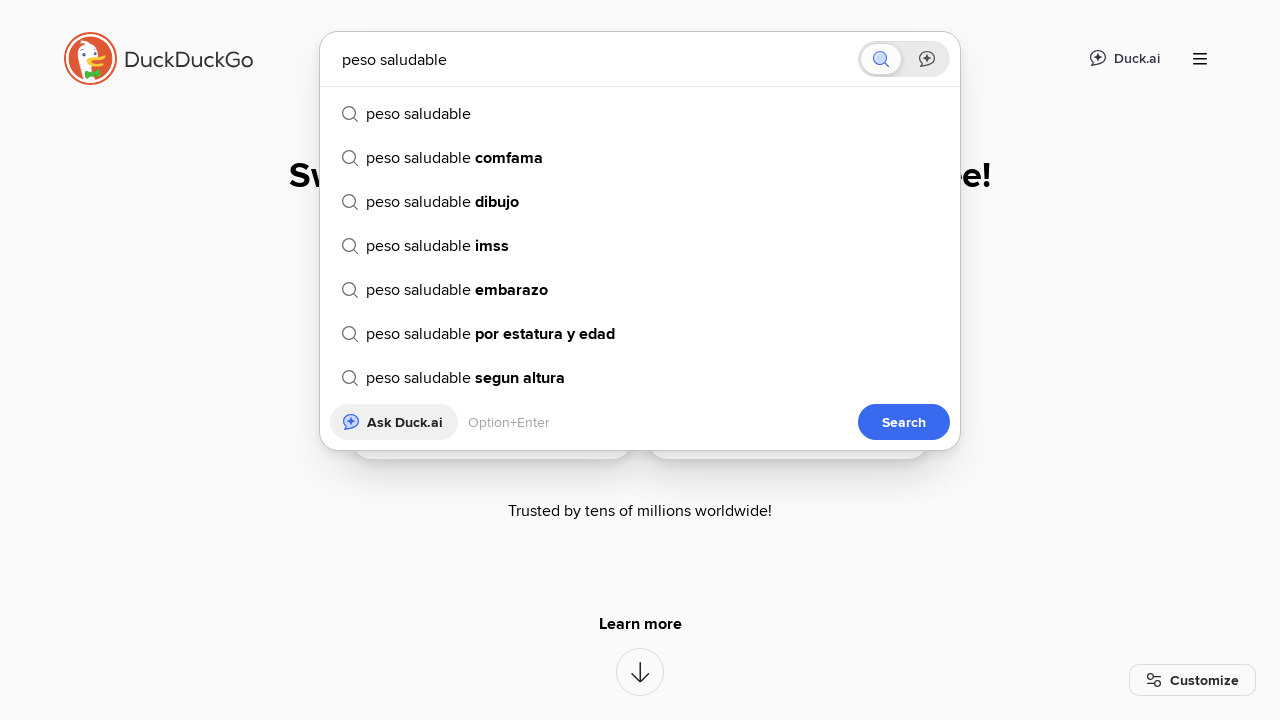

Pressed Enter to submit search form on input[name='q']
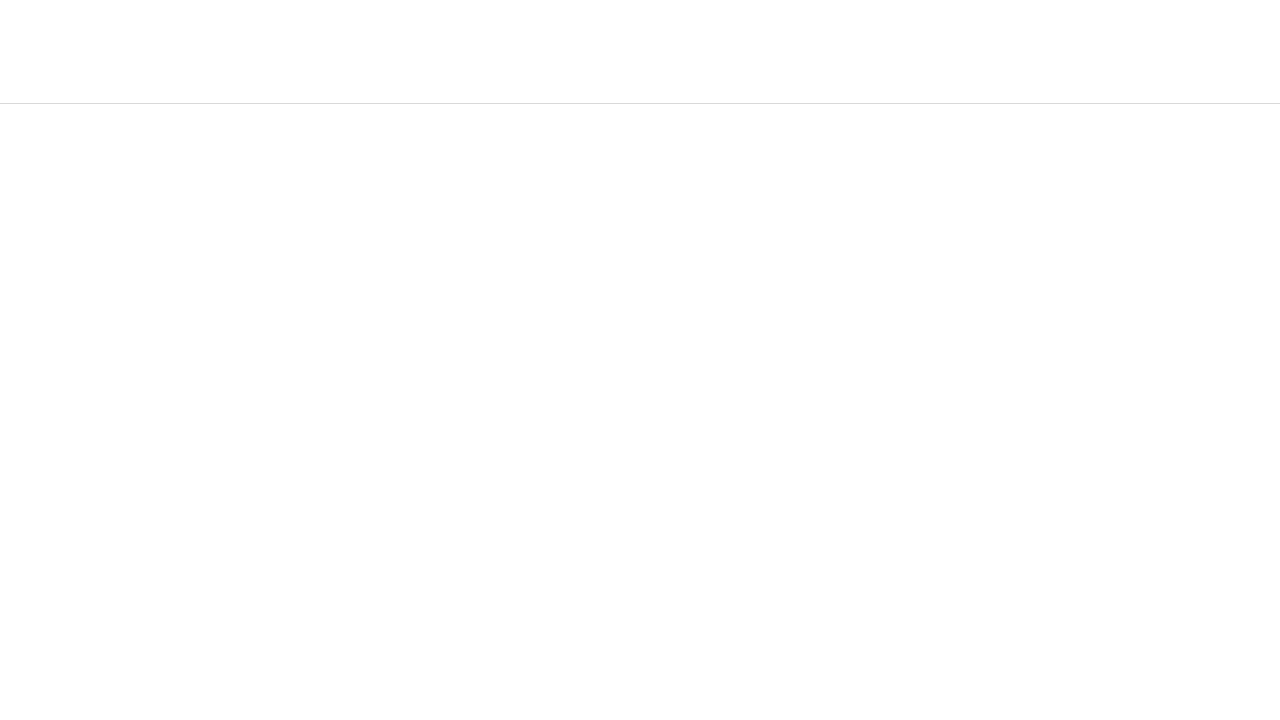

Waited for page to fully load
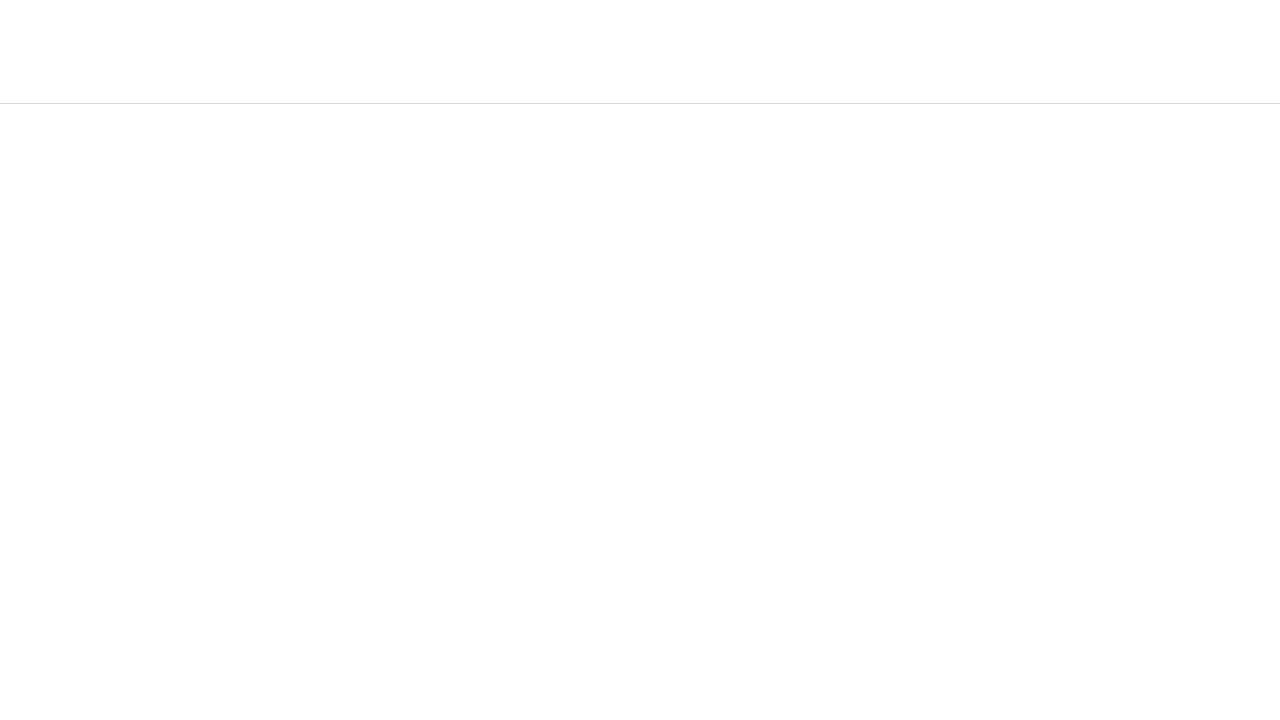

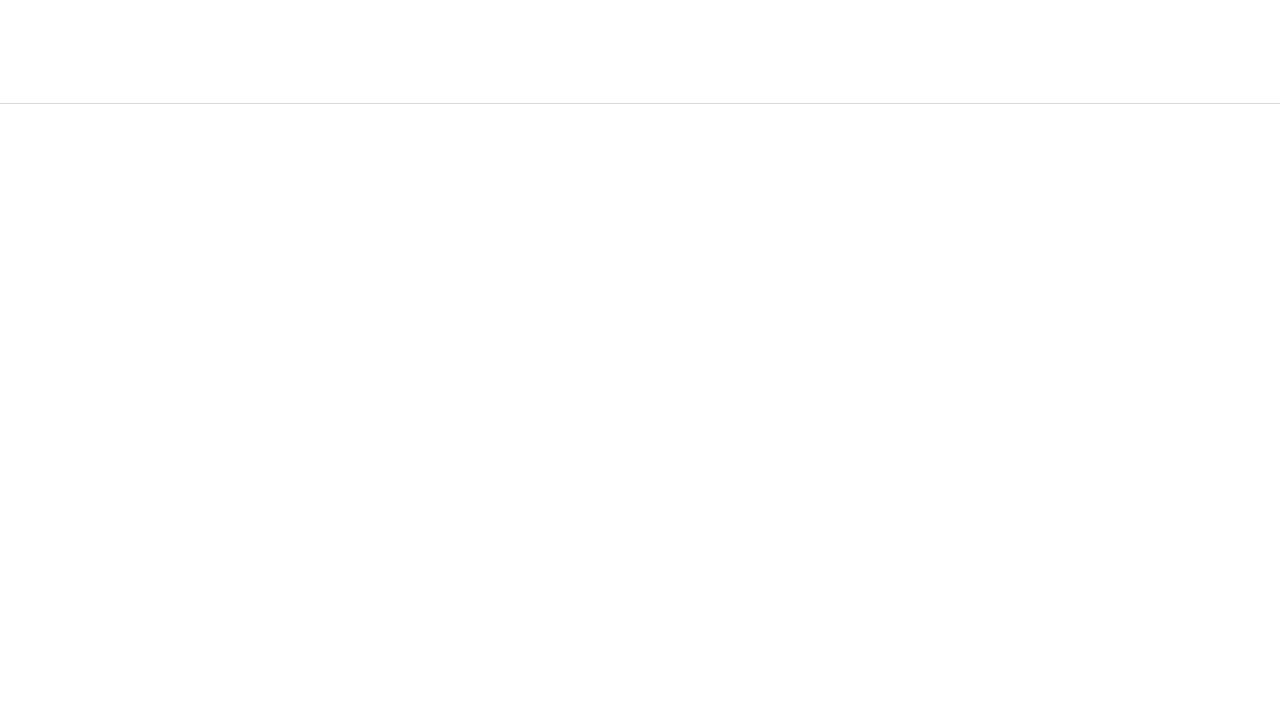